Navigates to the JavaScript questions list, clicks on a question containing "Flatten" in its title, and verifies the URL changes to include "flatten".

Starting URL: https://www.greatfrontend.com/questions/javascript

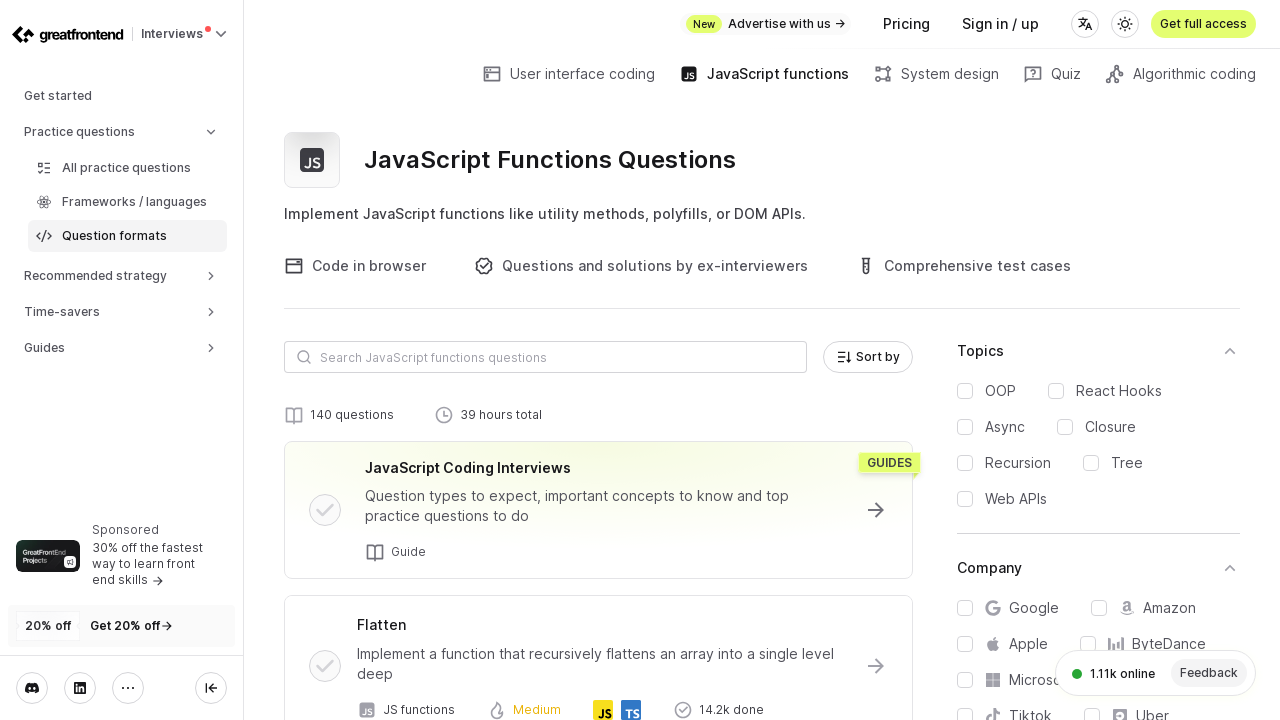

Clicked on question link containing 'Flatten' at (382, 625) on a:has-text('Flatten')
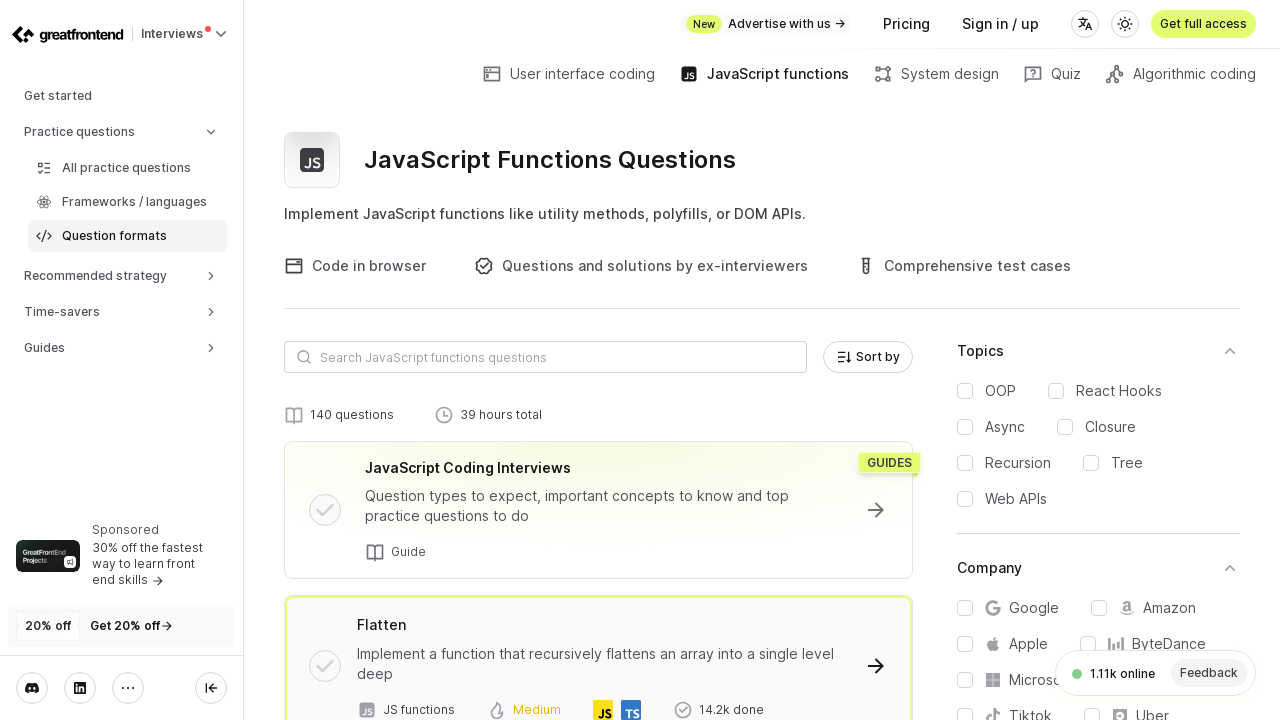

Navigated to question detail page with URL containing 'flatten'
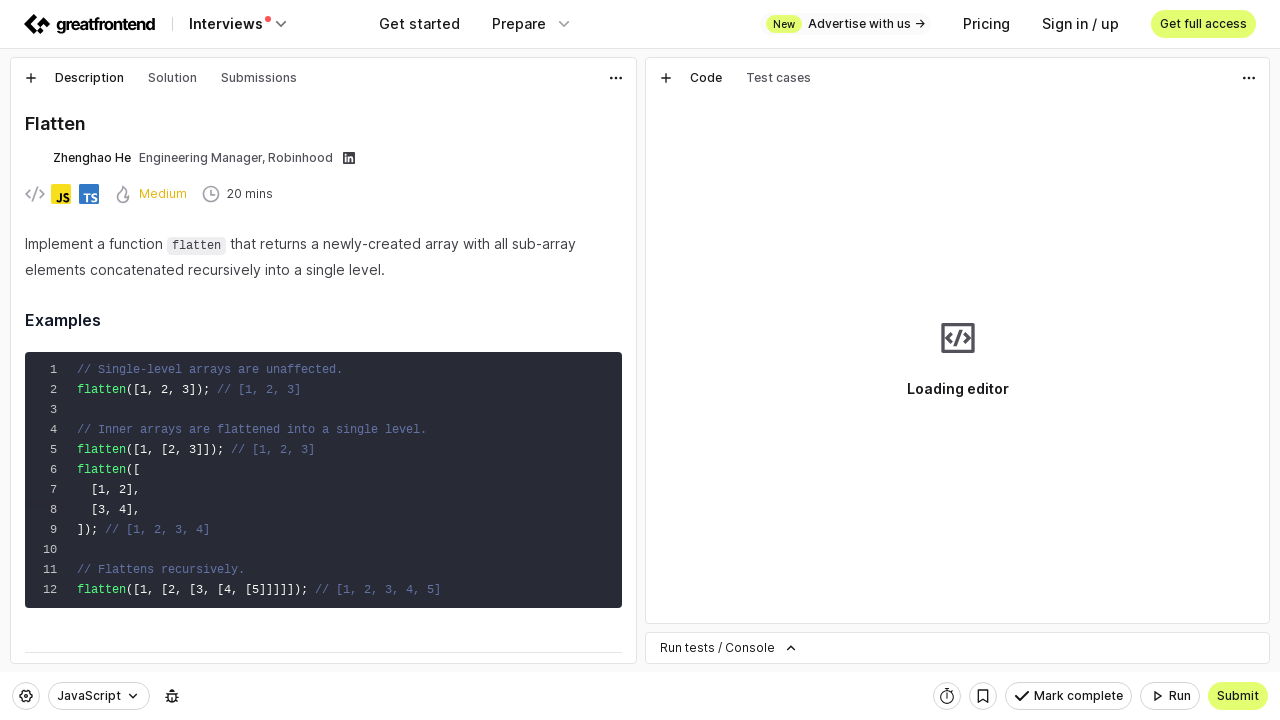

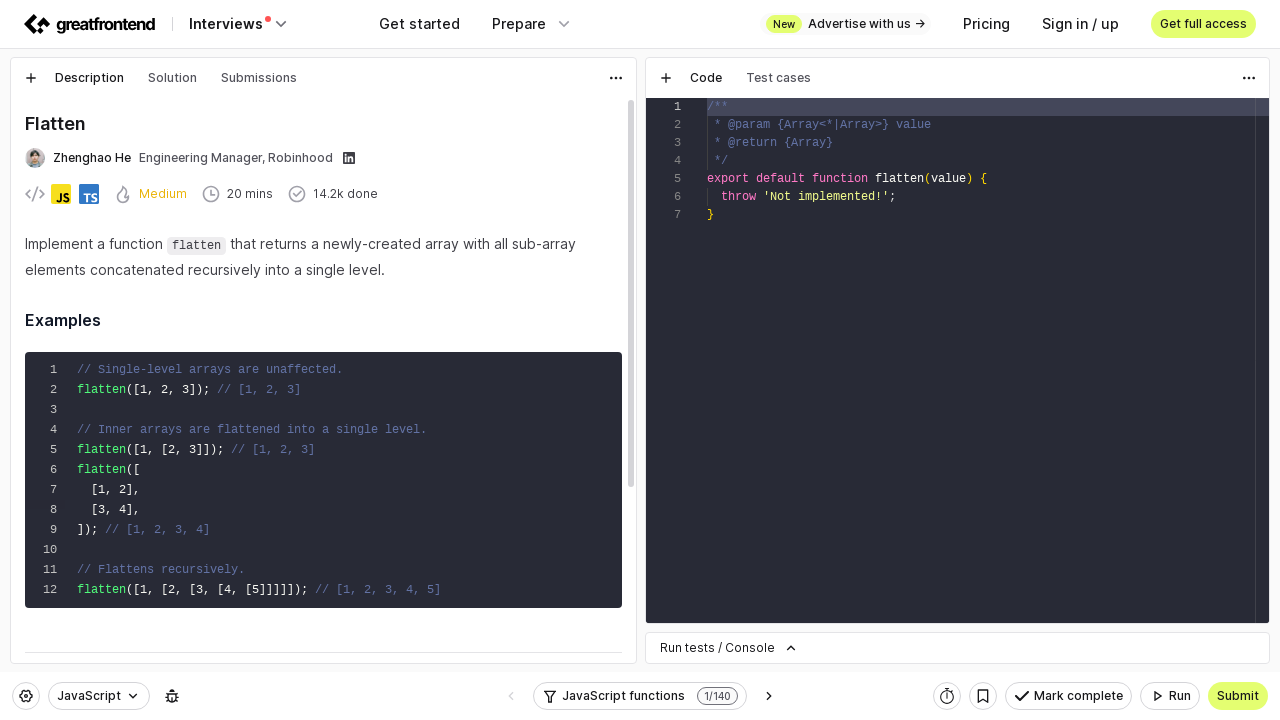